Tests editing a todo item by double-clicking, filling new text, and pressing Enter.

Starting URL: https://demo.playwright.dev/todomvc

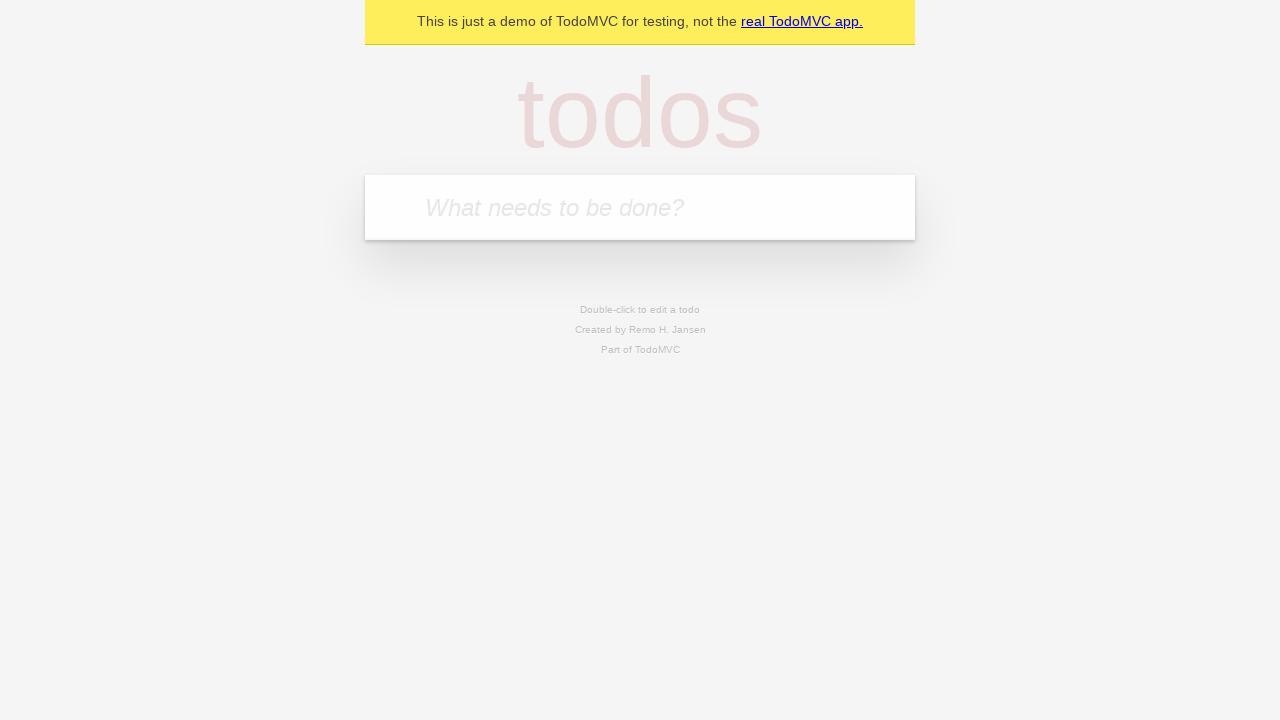

Filled input with 'buy some cheese' on internal:attr=[placeholder="What needs to be done?"i]
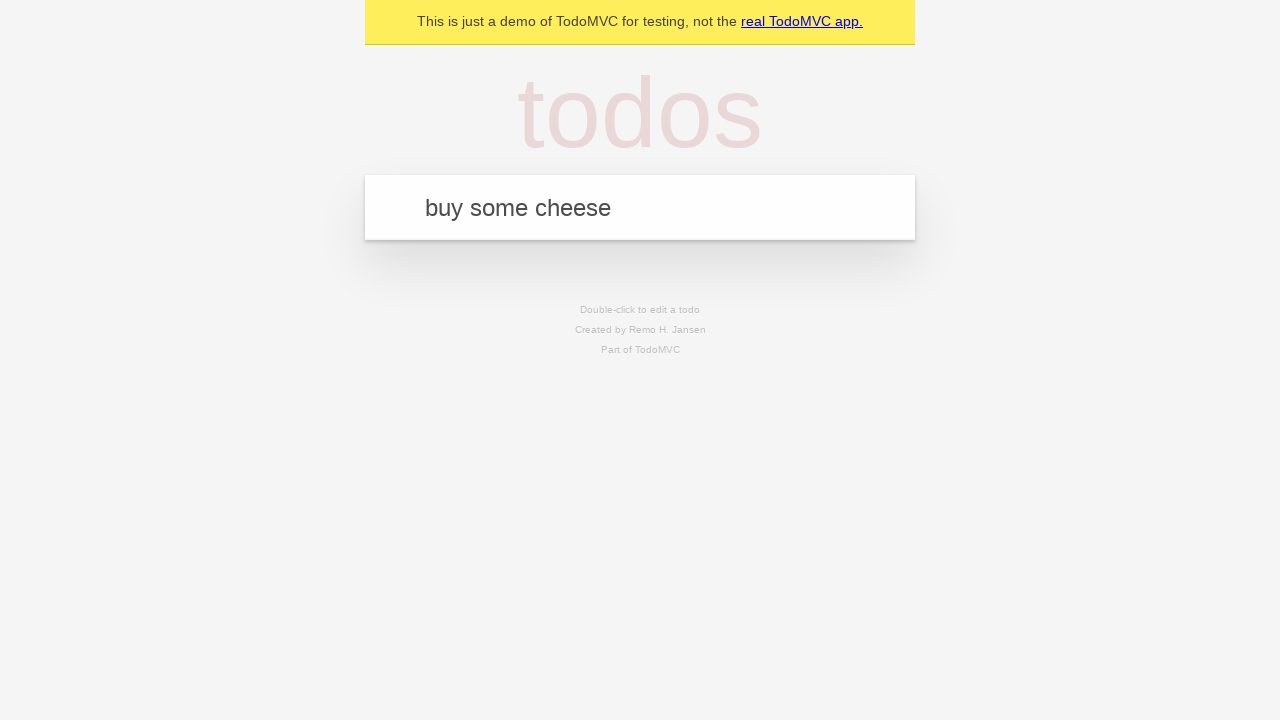

Pressed Enter to create first todo item on internal:attr=[placeholder="What needs to be done?"i]
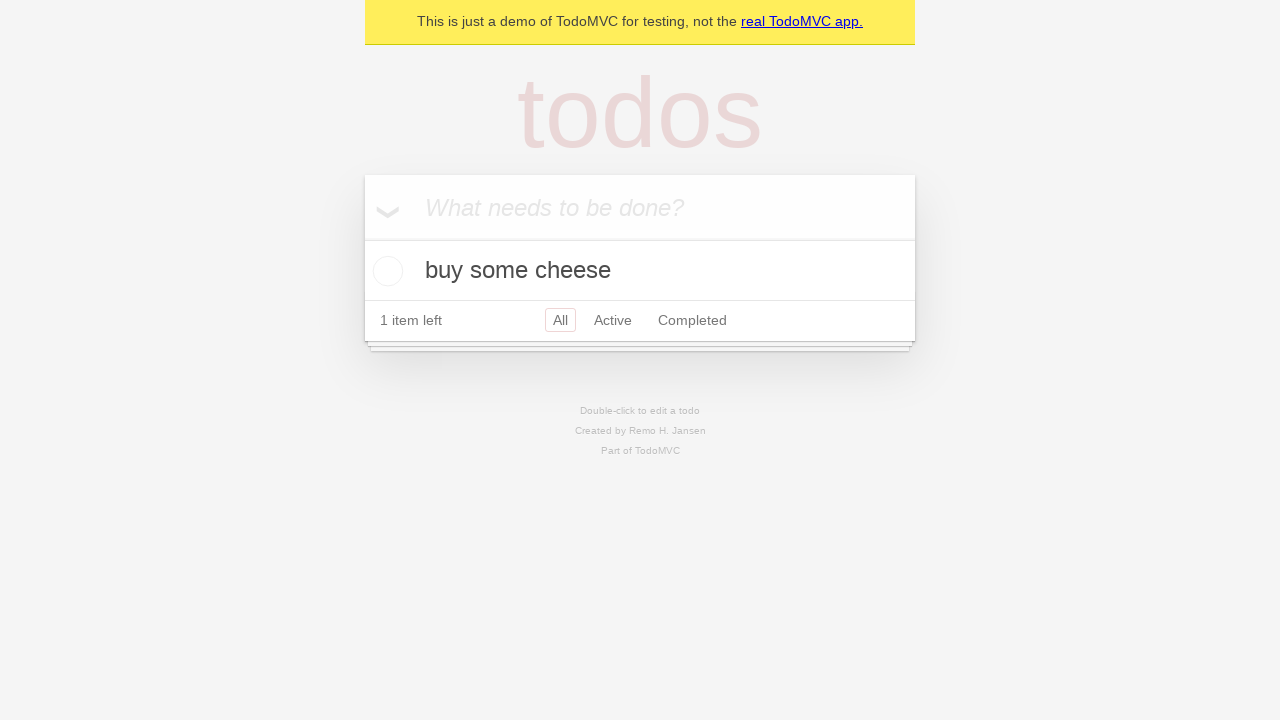

Filled input with 'feed the cat' on internal:attr=[placeholder="What needs to be done?"i]
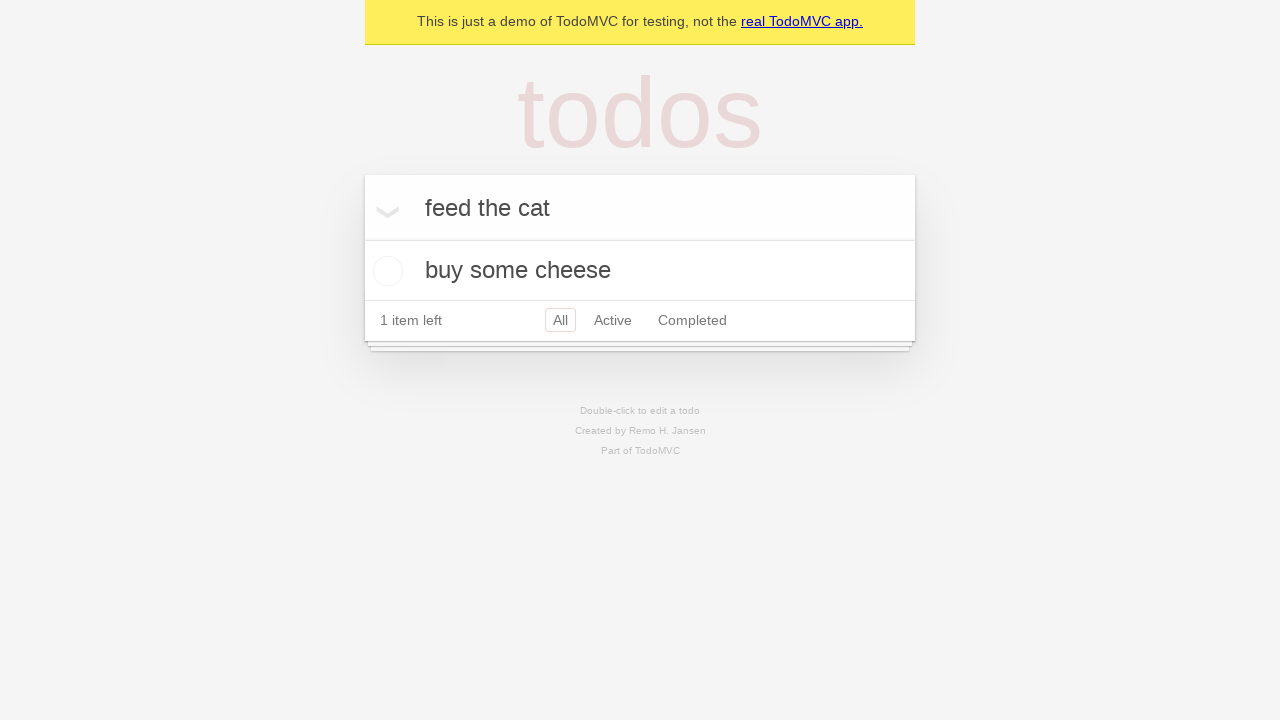

Pressed Enter to create second todo item on internal:attr=[placeholder="What needs to be done?"i]
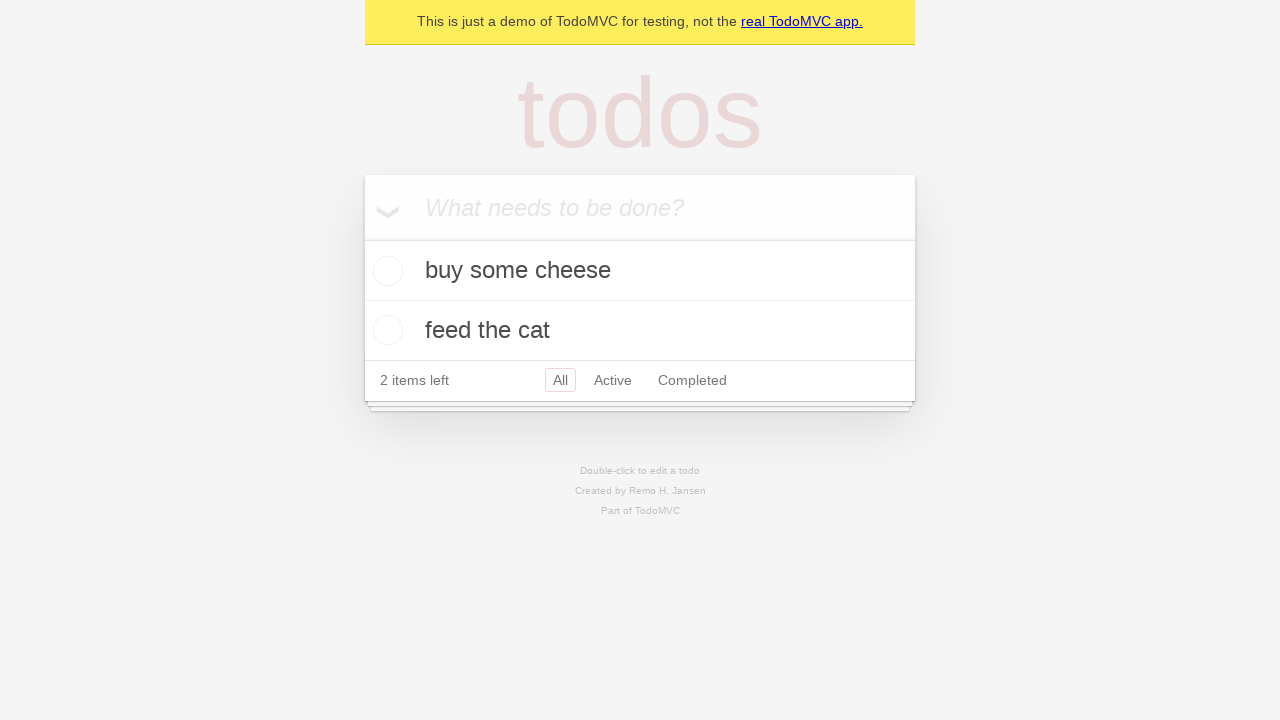

Filled input with 'book a doctors appointment' on internal:attr=[placeholder="What needs to be done?"i]
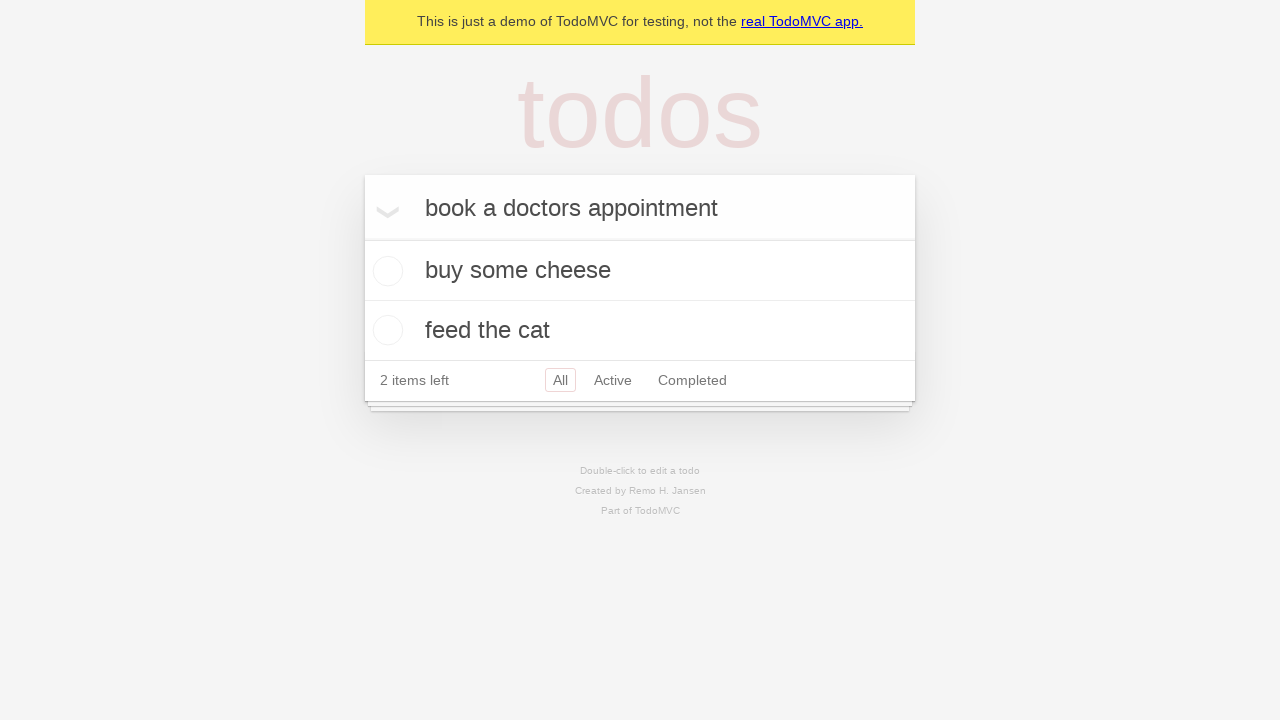

Pressed Enter to create third todo item on internal:attr=[placeholder="What needs to be done?"i]
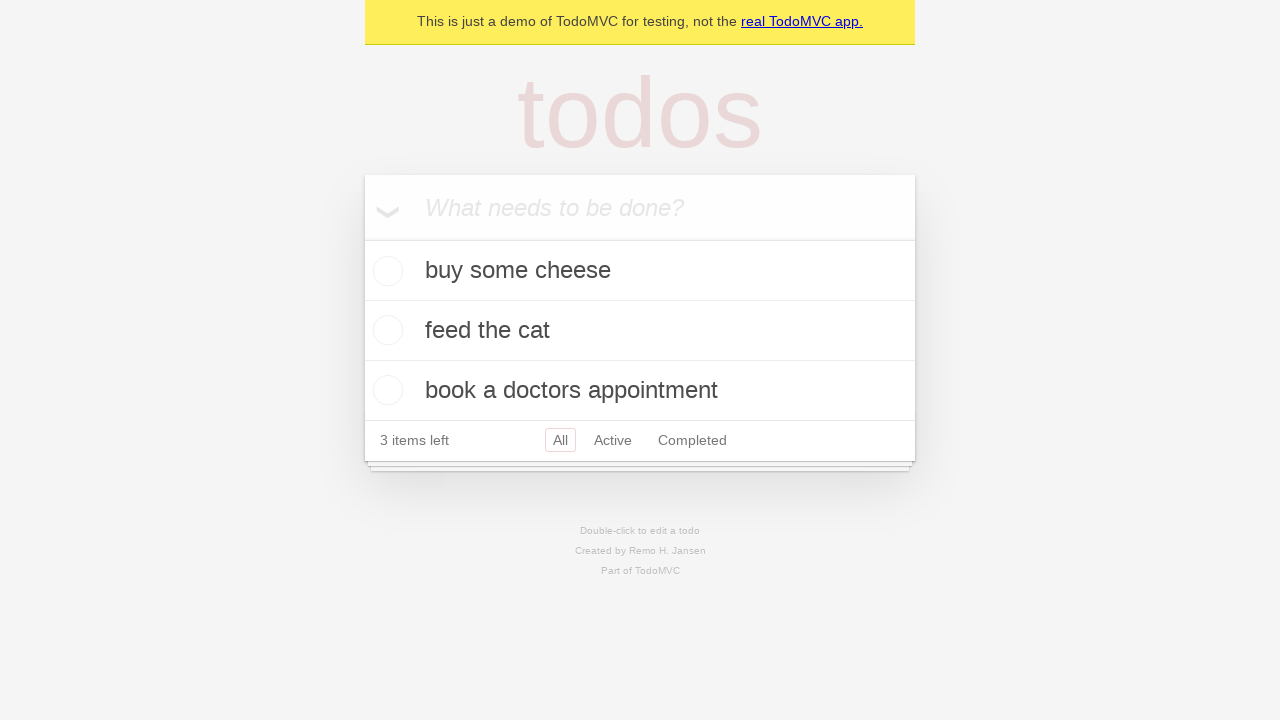

Double-clicked second todo item to enter edit mode at (640, 331) on internal:testid=[data-testid="todo-item"s] >> nth=1
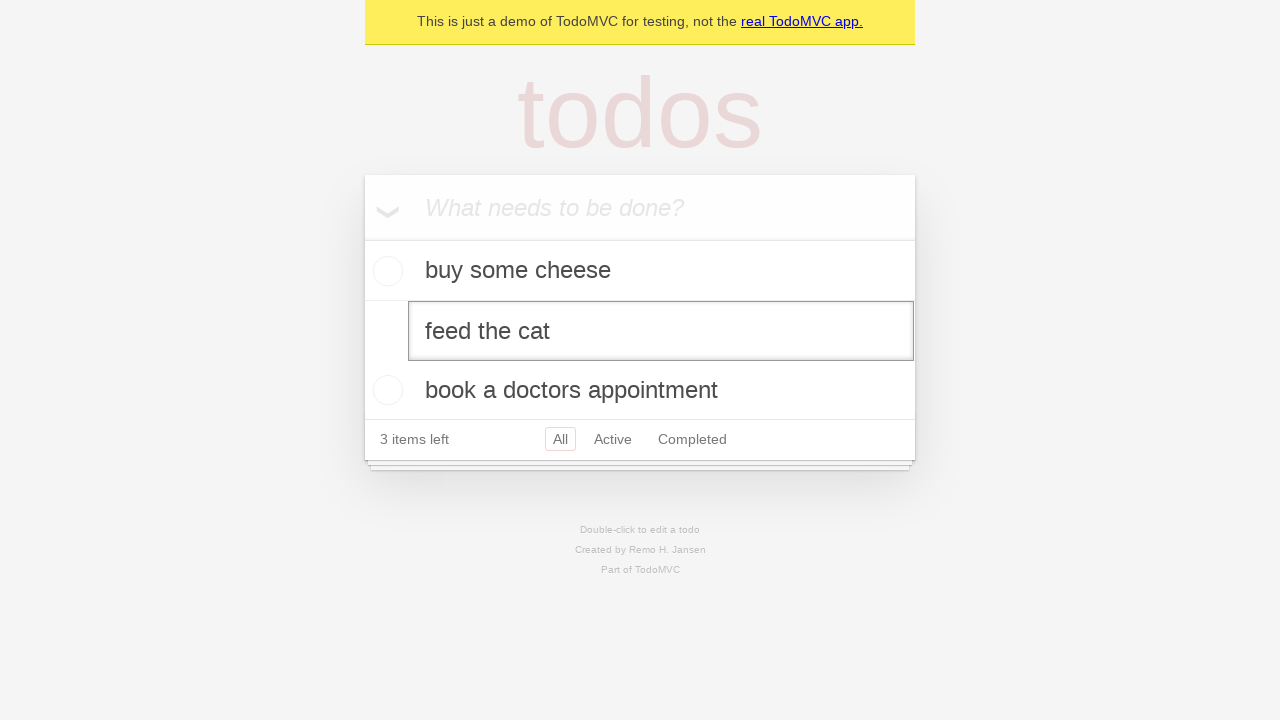

Filled edit textbox with 'buy some sausages' on internal:testid=[data-testid="todo-item"s] >> nth=1 >> internal:role=textbox[nam
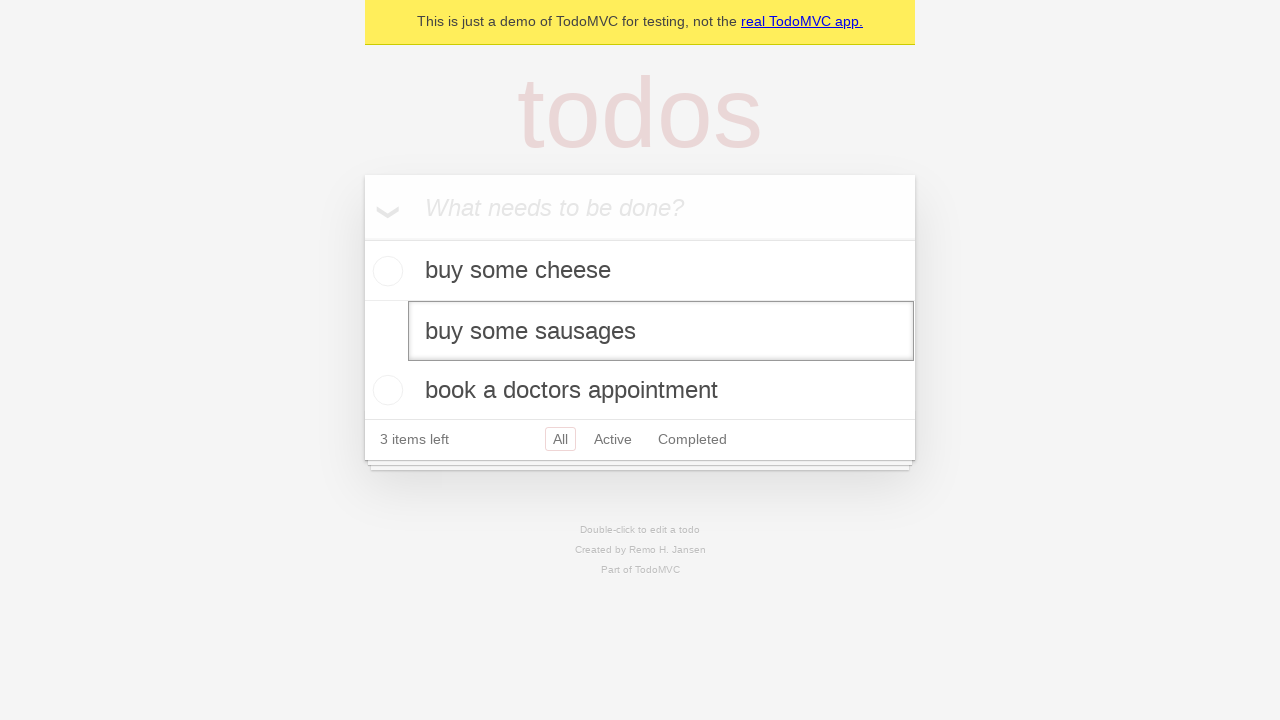

Pressed Enter to save edited todo item on internal:testid=[data-testid="todo-item"s] >> nth=1 >> internal:role=textbox[nam
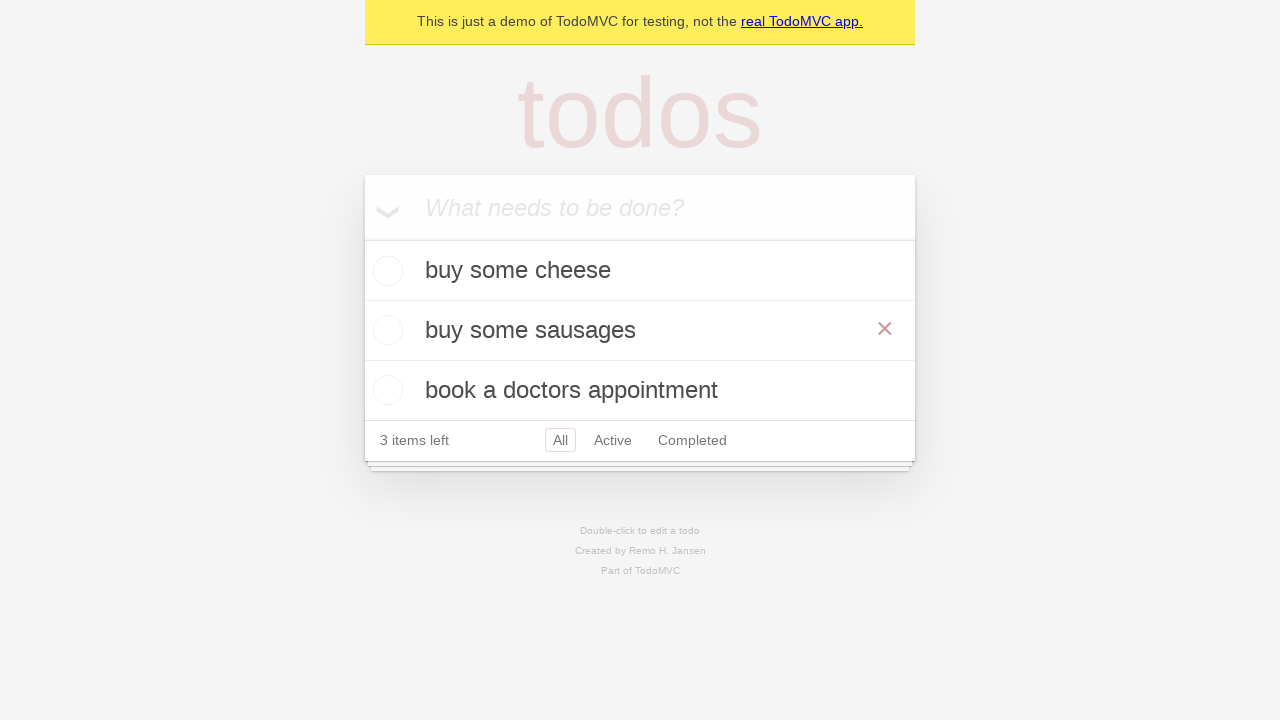

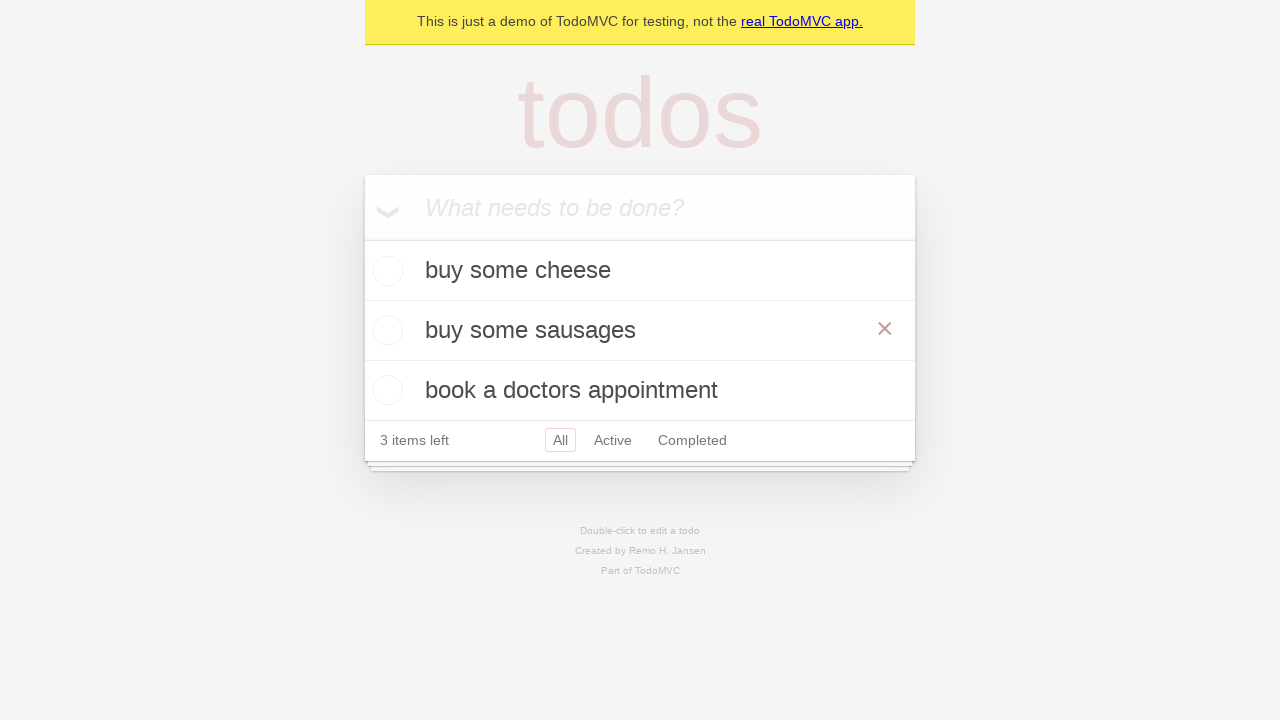